Tests interaction with elements inside an iframe by switching context and entering text

Starting URL: https://antoniotrindade.com.br/treinoautomacao/elementsweb.html

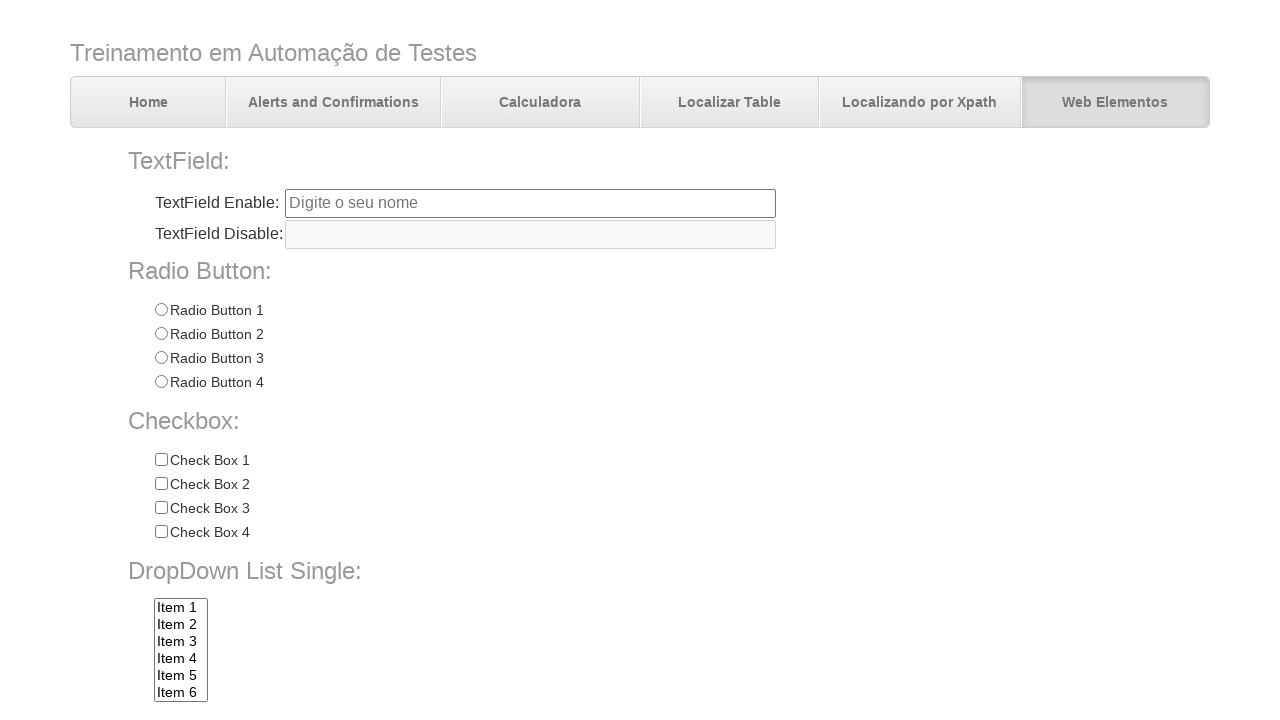

Located the first iframe on the page
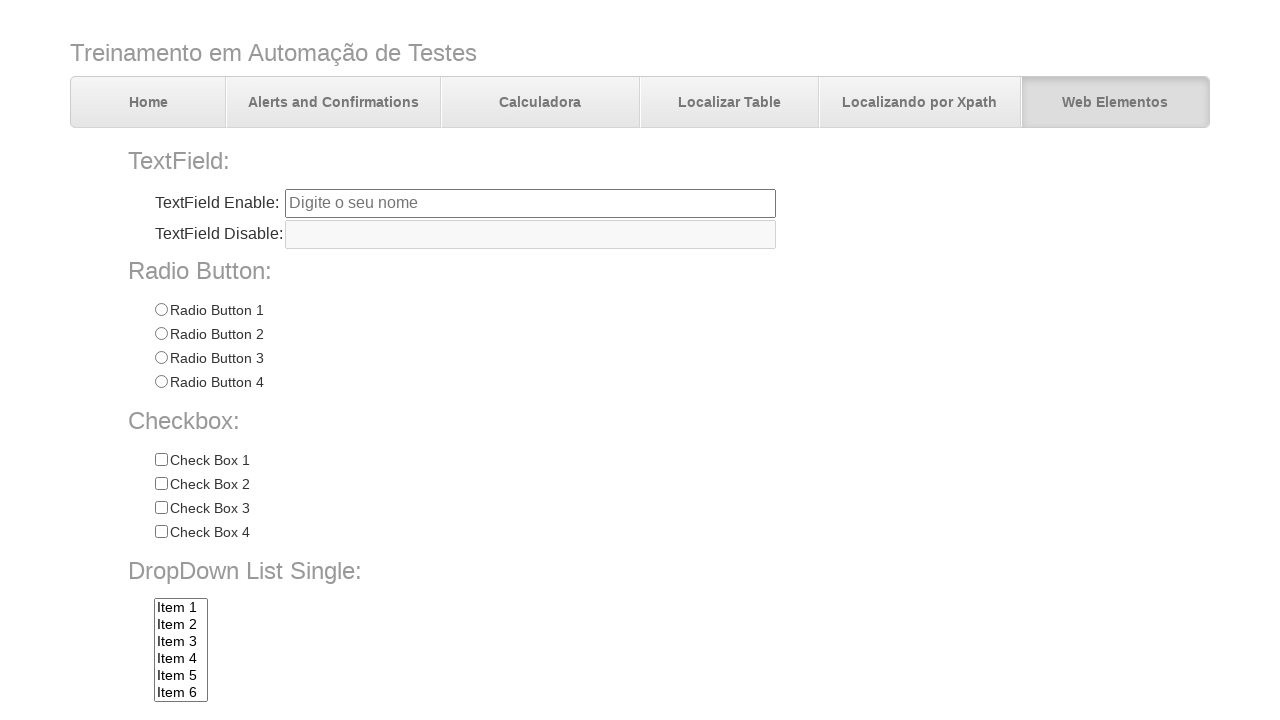

Filled text field inside iframe with 'Escreve no iframe' on iframe >> nth=0 >> internal:control=enter-frame >> #tfiframe
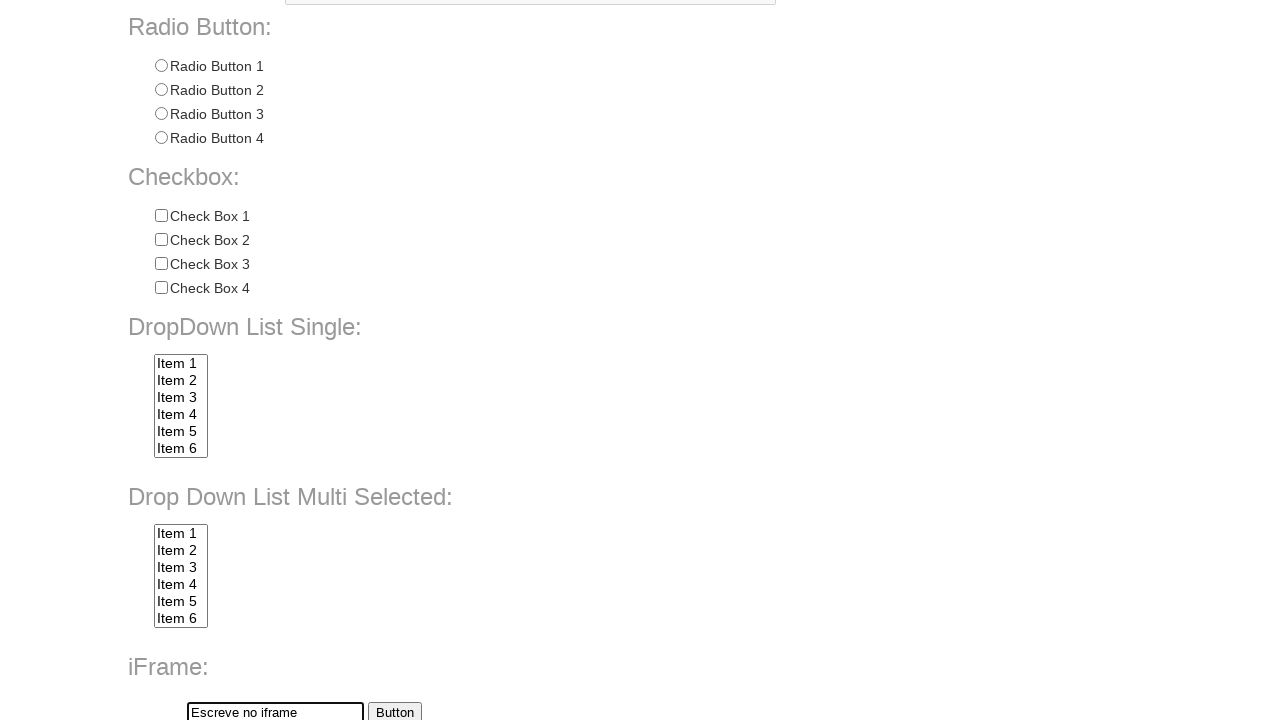

Verified that text field in iframe contains the expected text 'Escreve no iframe'
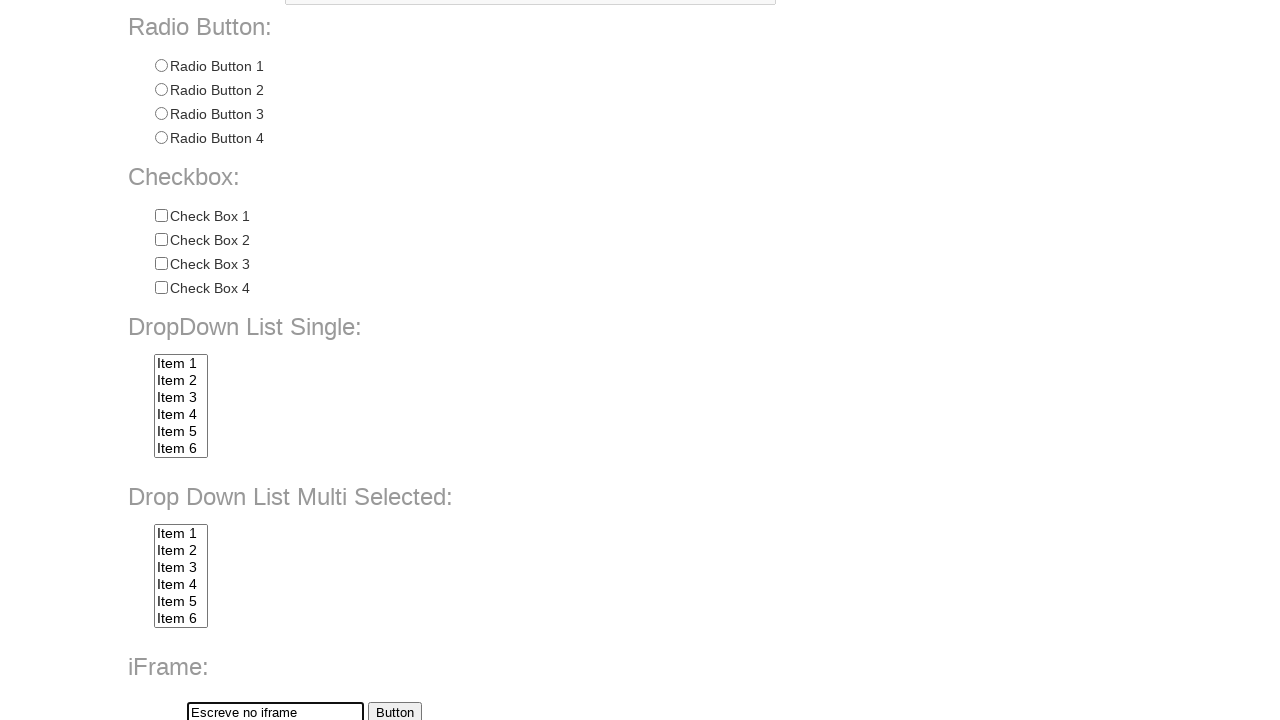

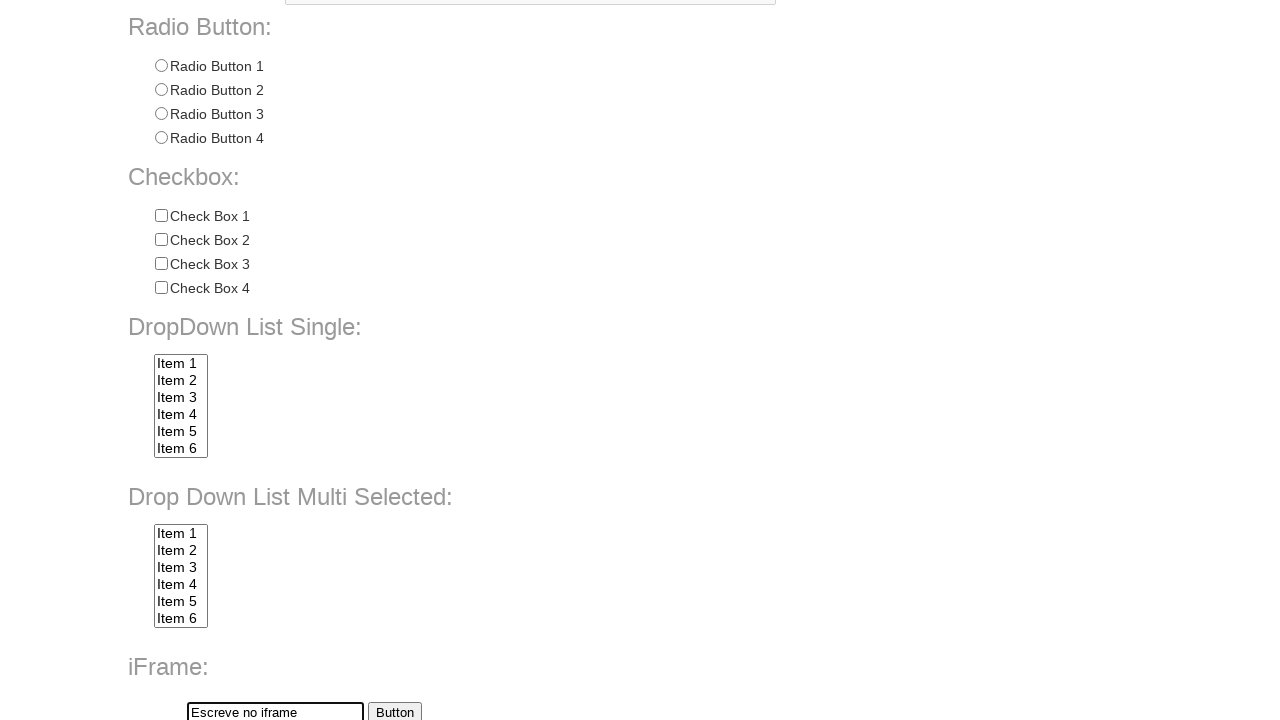